Tests the order status search functionality by entering an incorrect order number and verifying that an error message is displayed indicating the order number is invalid.

Starting URL: https://qa-scooter.praktikum-services.ru/

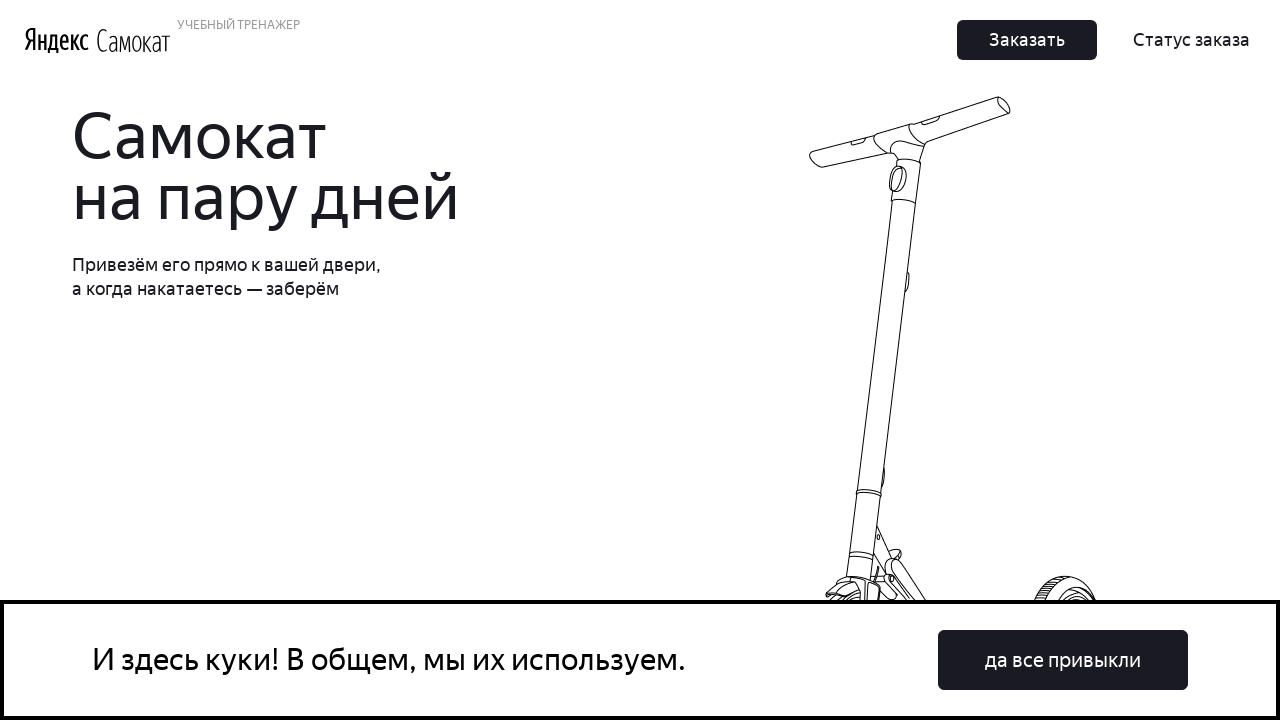

Clicked on order status search button at (1192, 40) on button:has-text('Статус заказа')
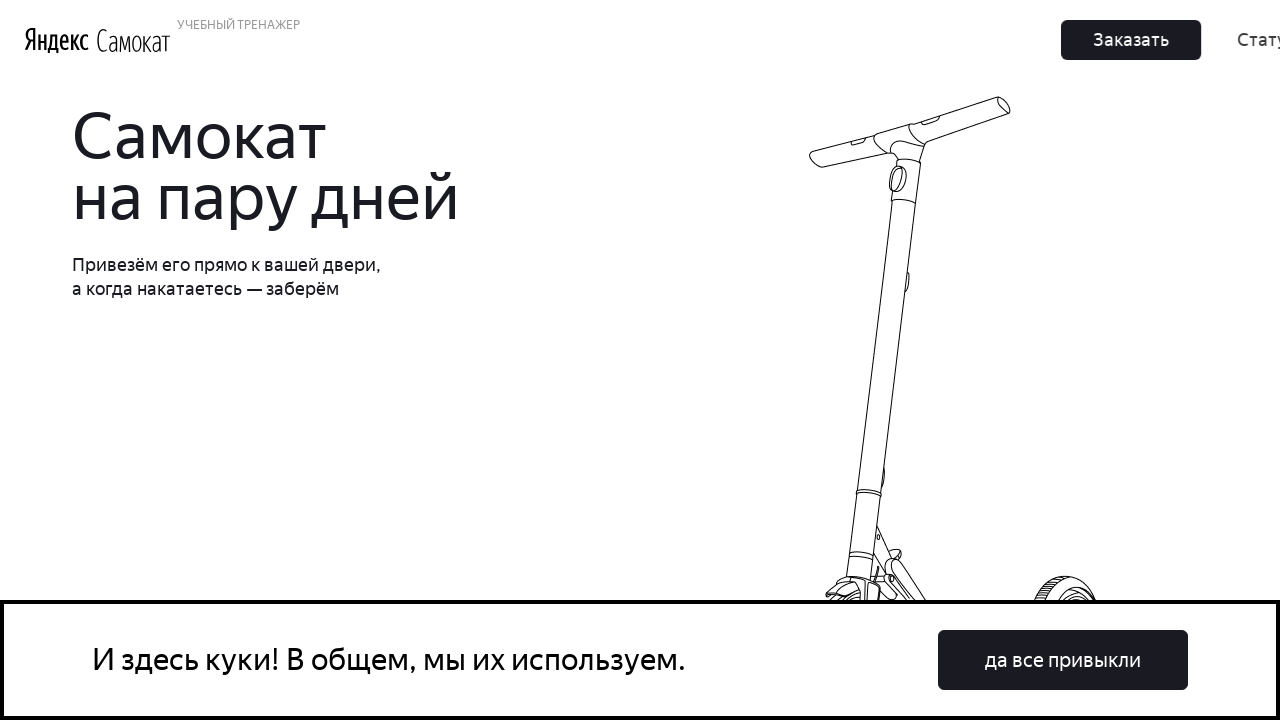

Order number input field appeared
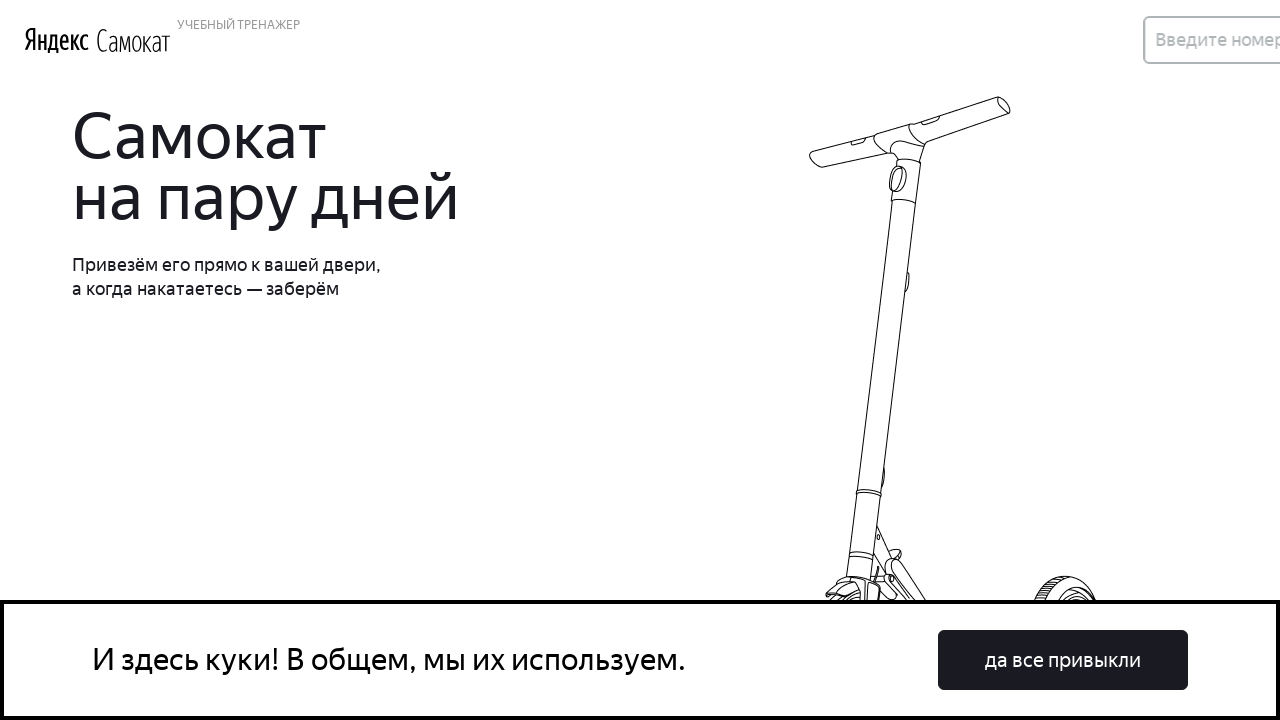

Filled order number input with invalid order number 'invalidorder123' on input[placeholder*='номер']
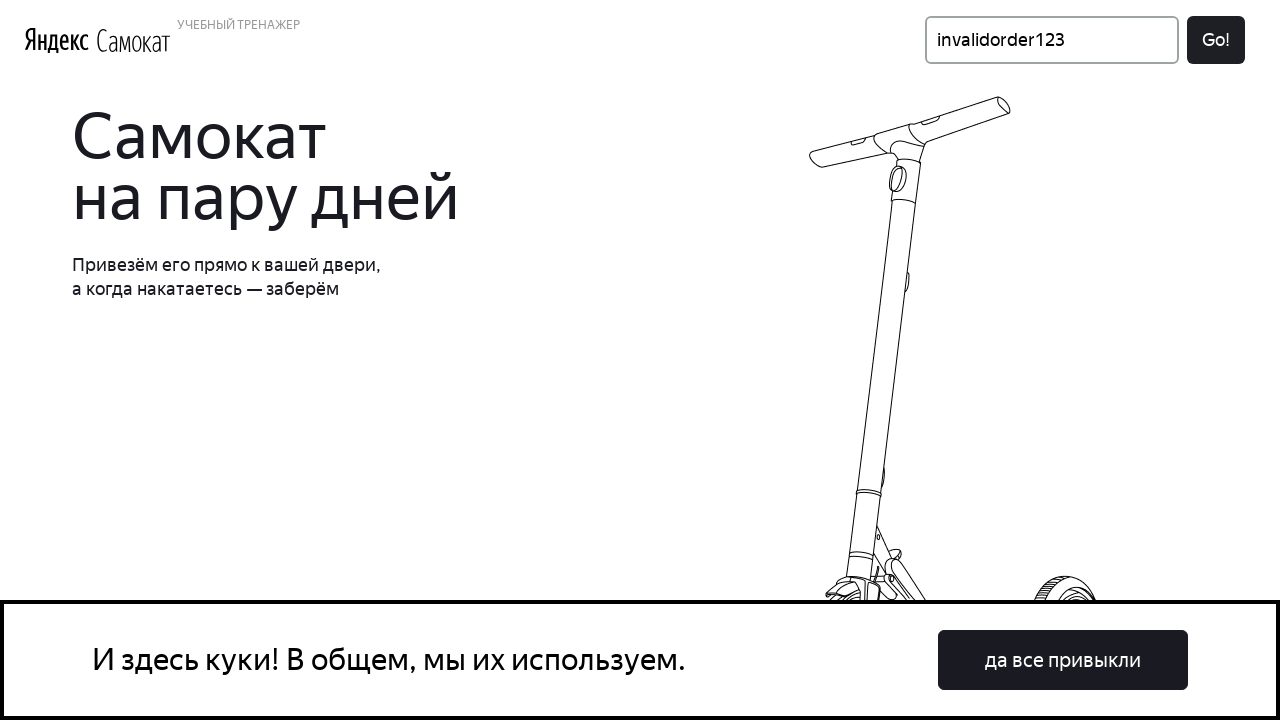

Clicked Go button to search for order at (1216, 40) on button:has-text('Go')
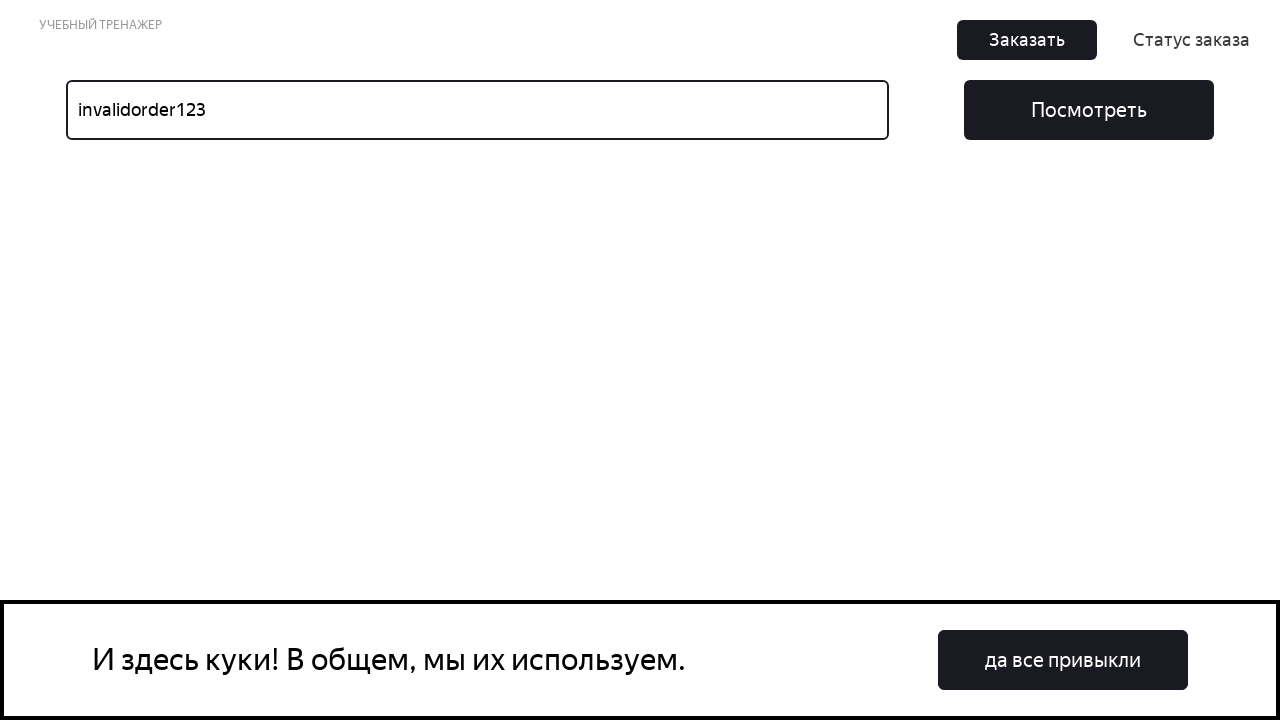

Error message displayed indicating invalid order number
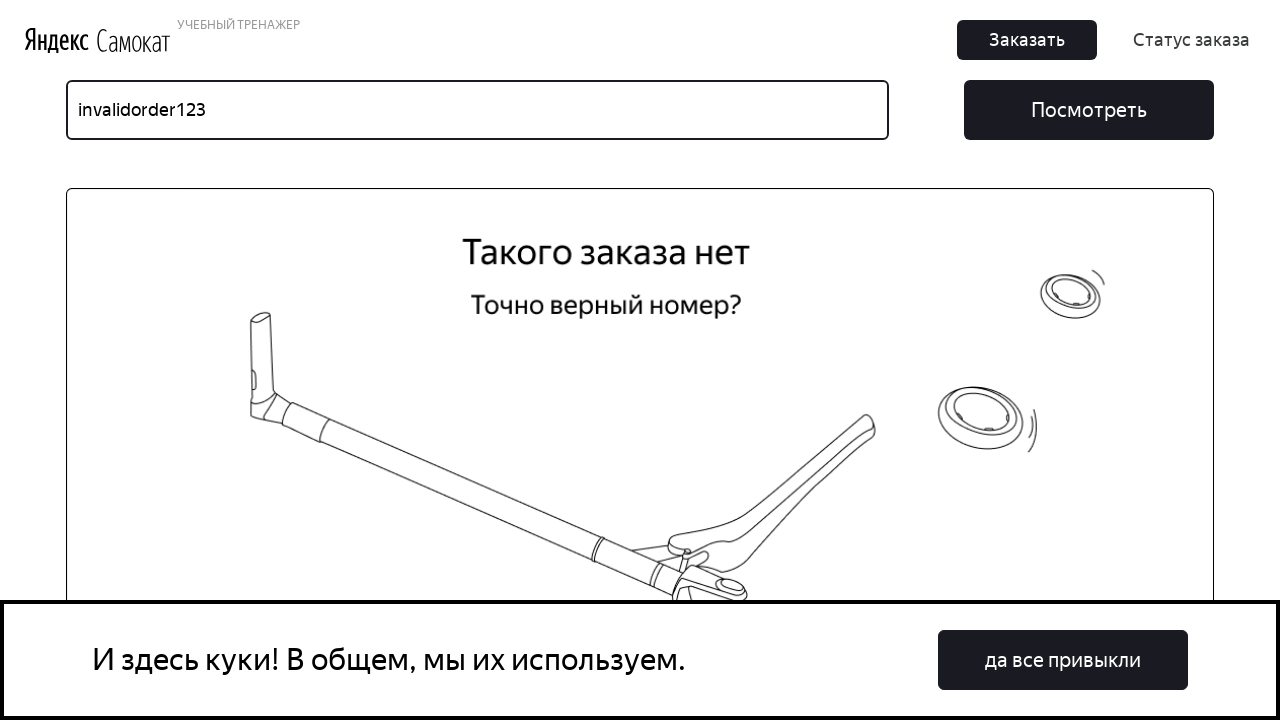

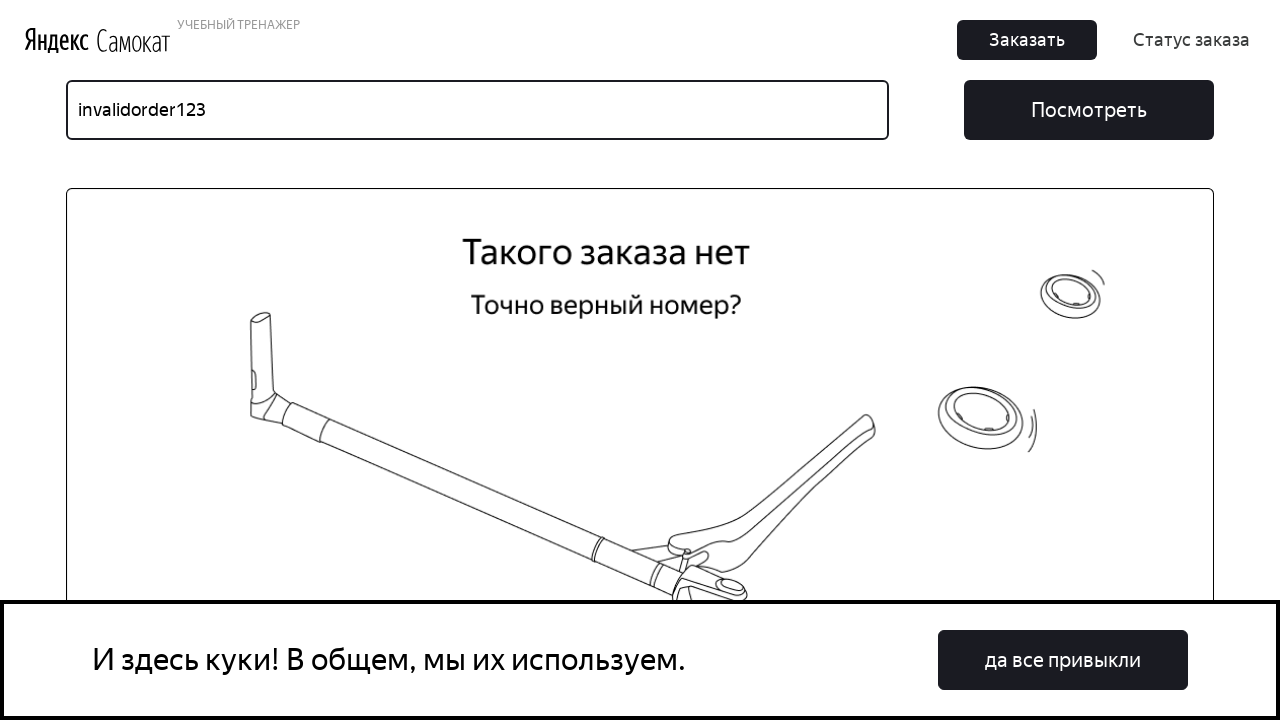